Tests GitHub's advanced search form by filling in search criteria (search term, repository owner, date filter, and language) and submitting the form to perform a search.

Starting URL: https://github.com/search/advanced

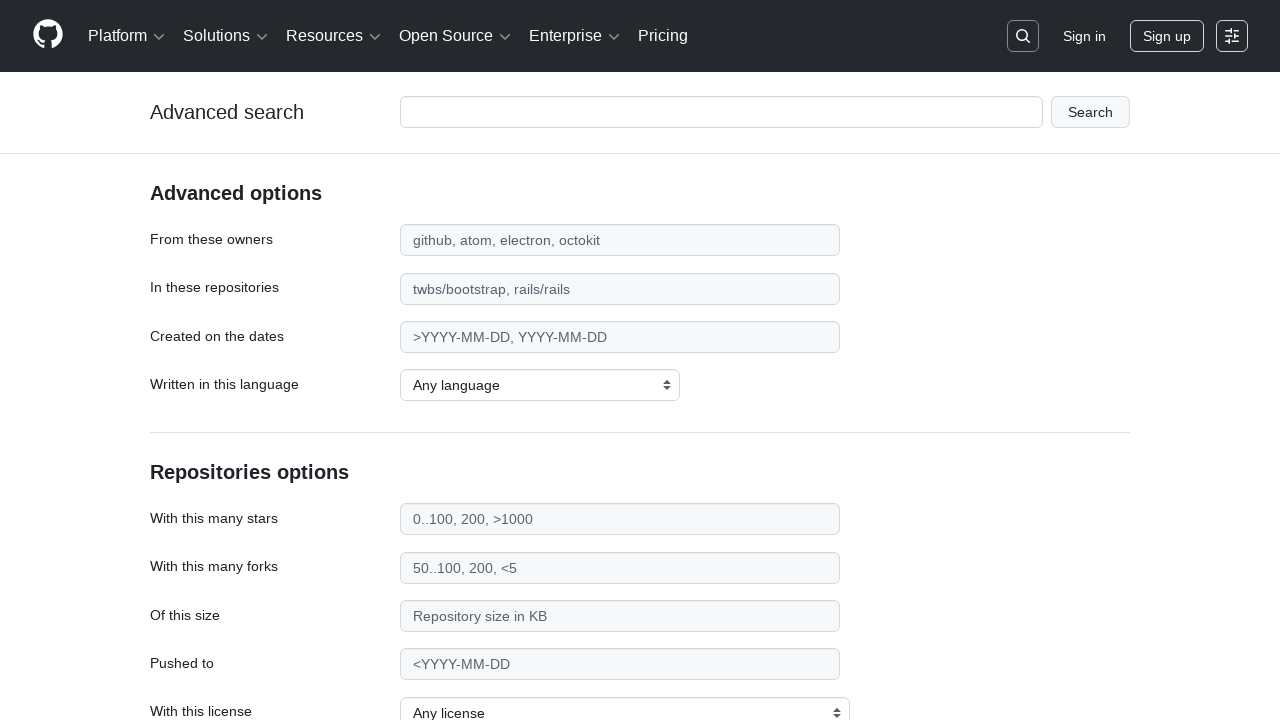

Filled search term field with 'web-scraping' on #adv_code_search input.js-advanced-search-input
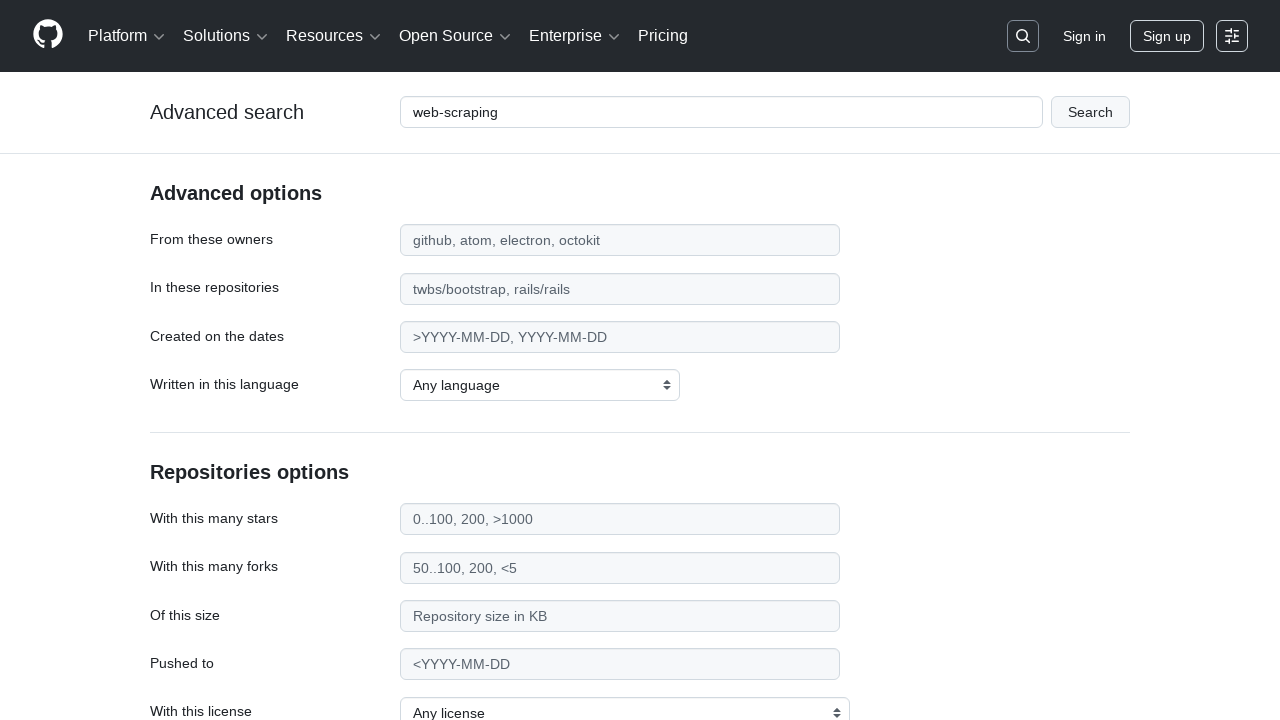

Filled repository owner field with 'microsoft' on #search_from
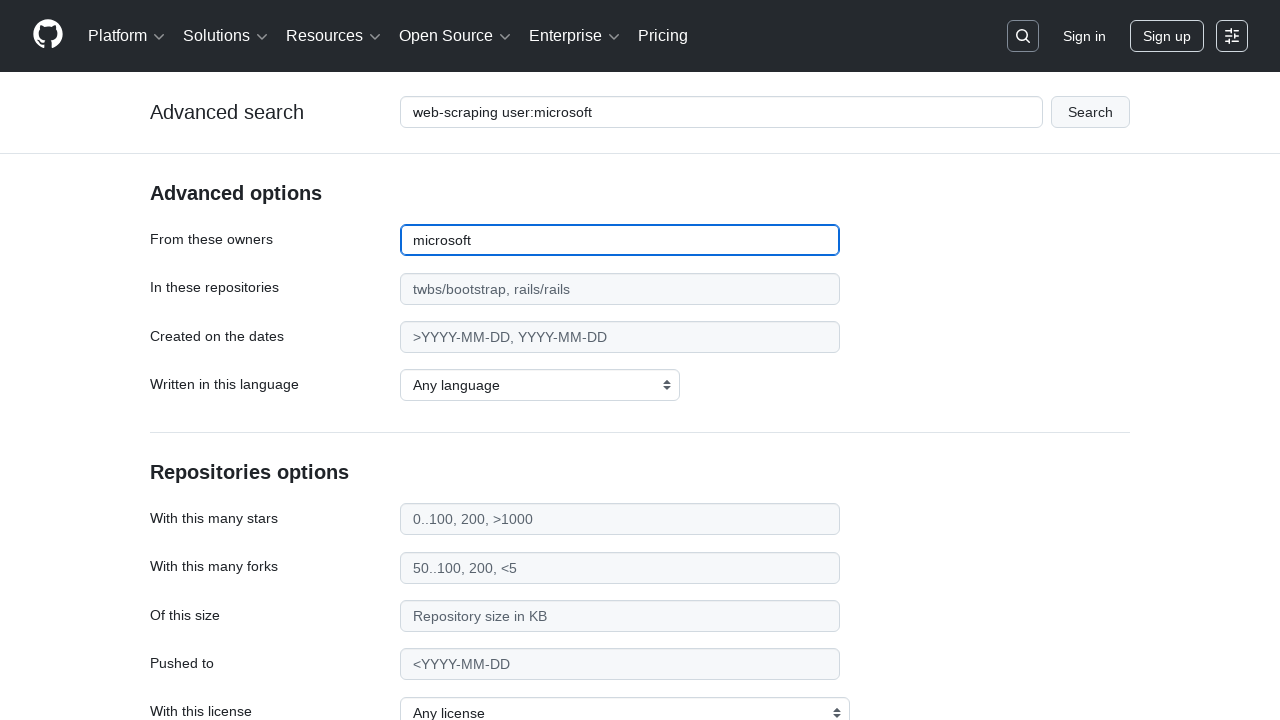

Filled date filter field with '>2020' on #search_date
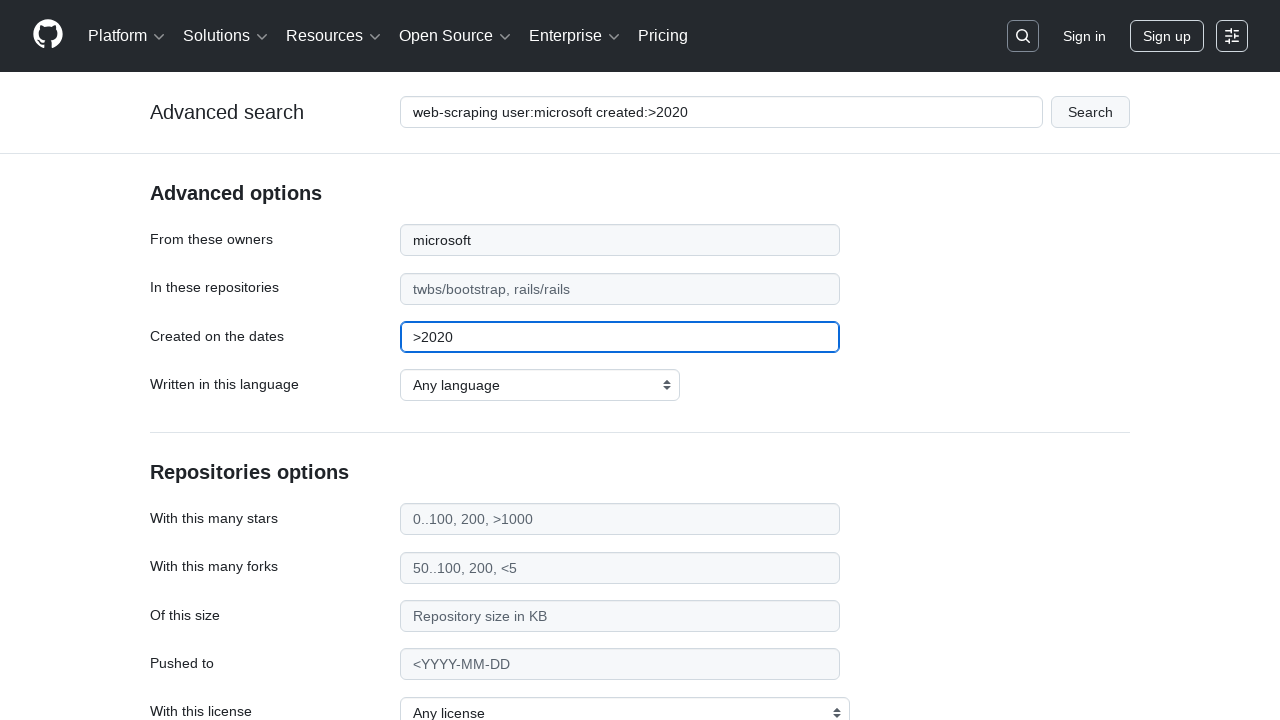

Selected JavaScript as the programming language on select#search_language
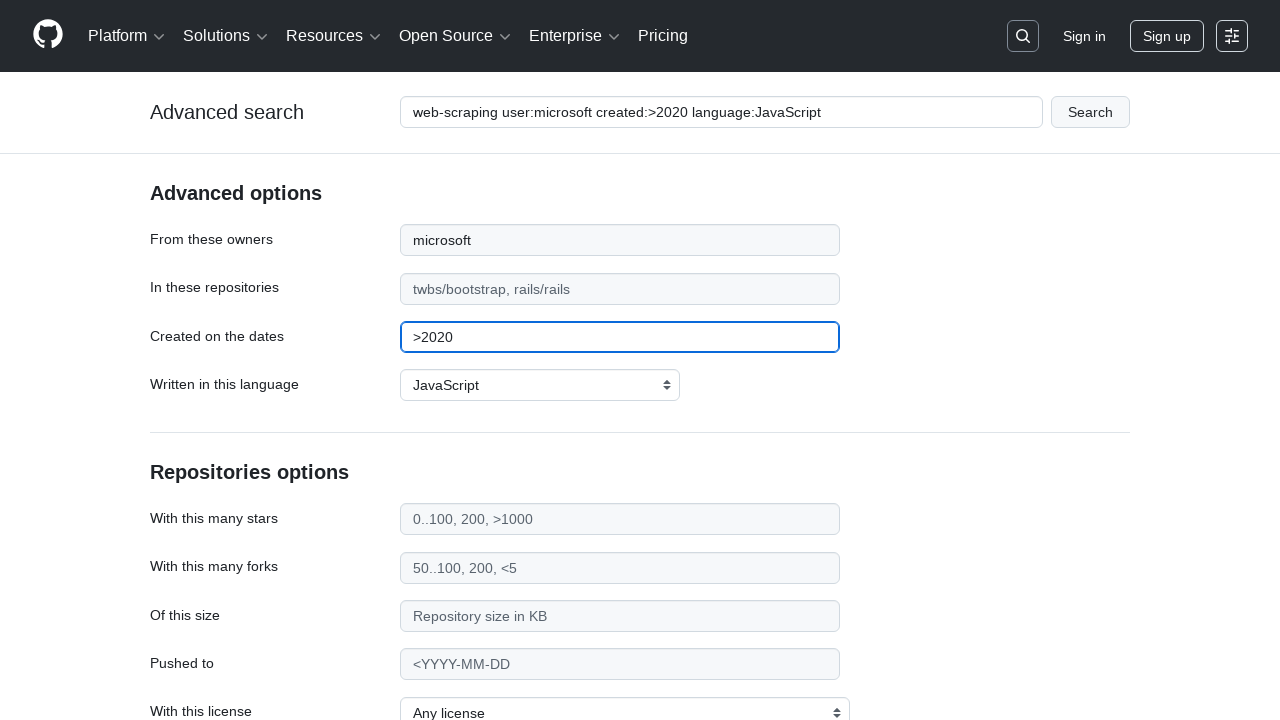

Clicked submit button to perform advanced search at (1090, 112) on #adv_code_search button[type="submit"]
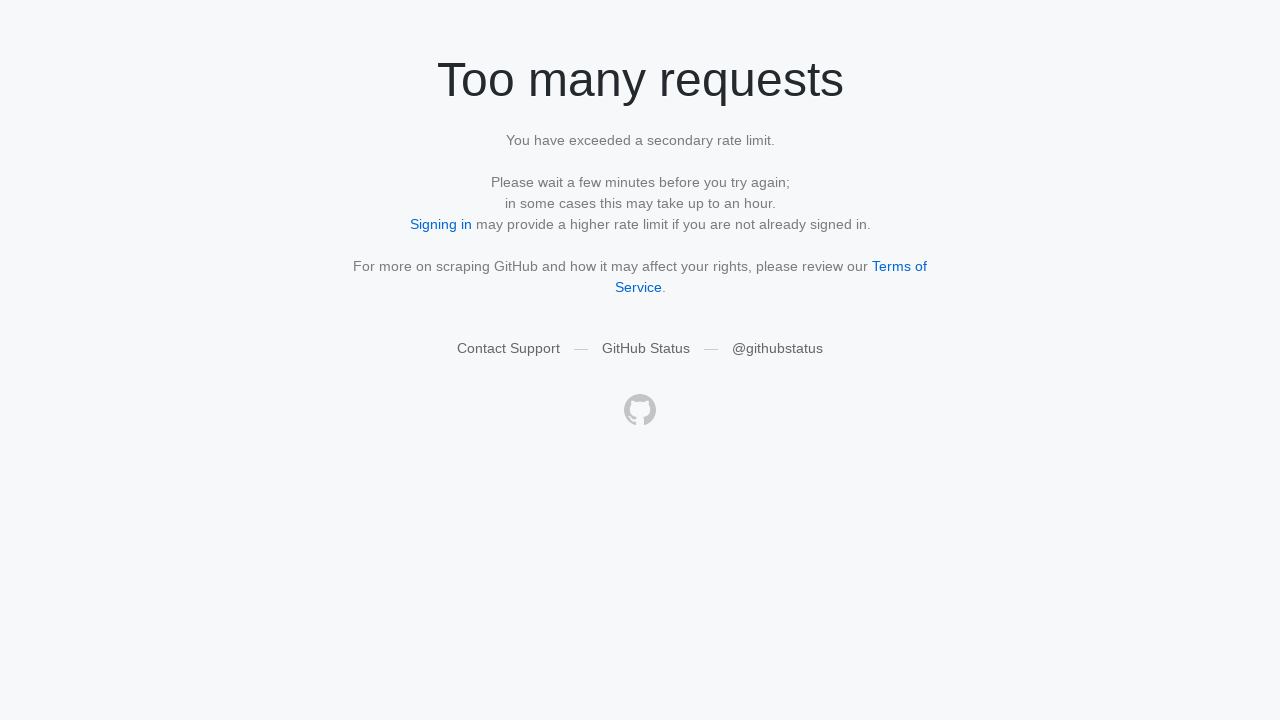

Search results page loaded (networkidle)
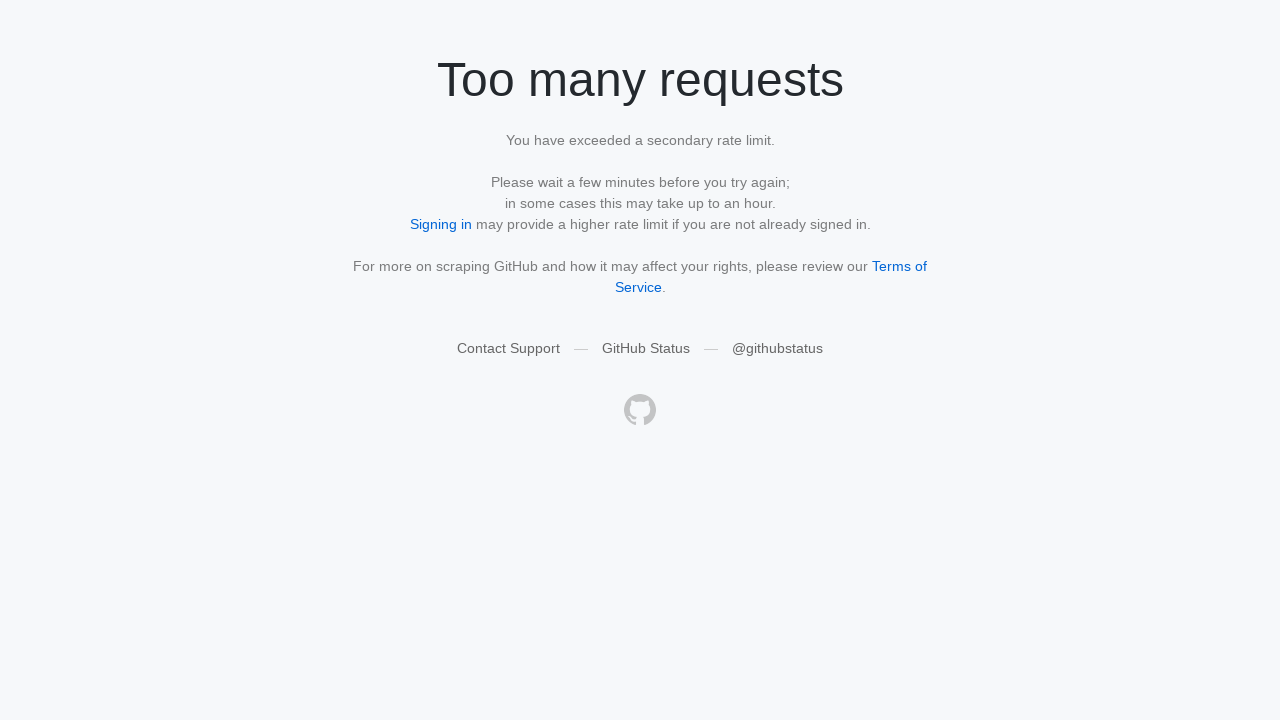

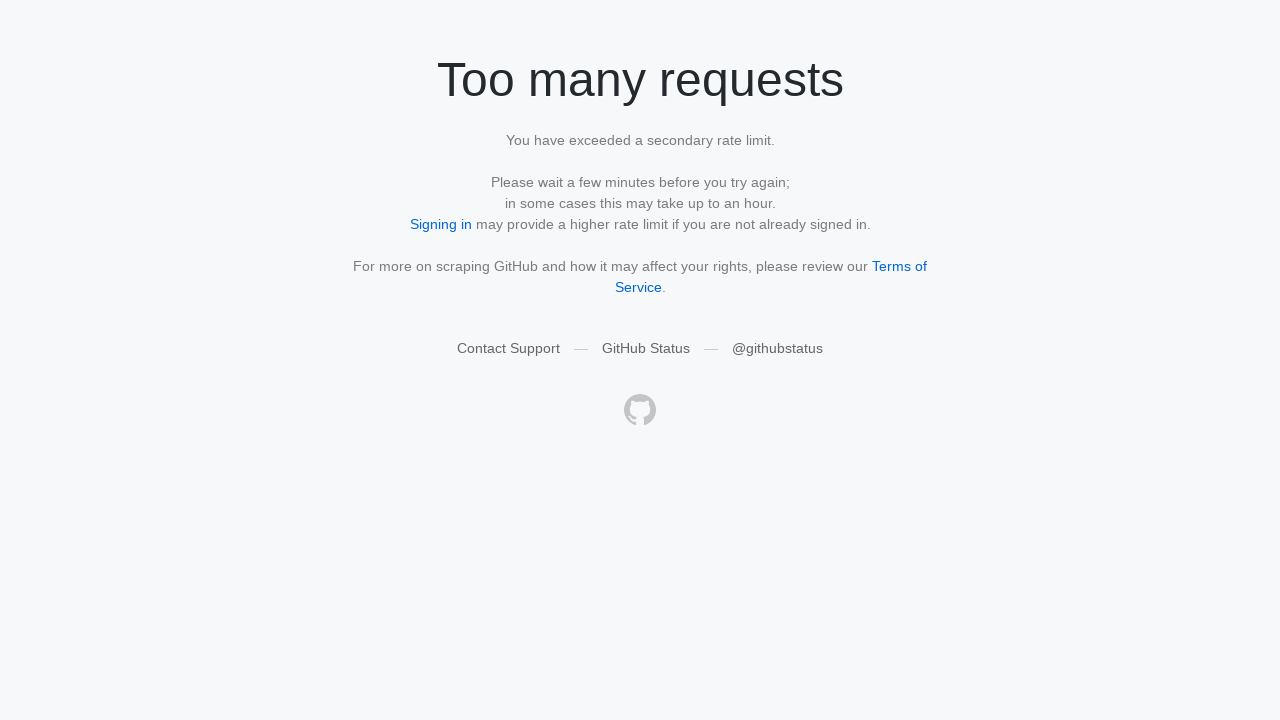